Tests sorting products by price high to low, clicks on the first (most expensive) product, and verifies the product details.

Starting URL: http://practice.automationtesting.in/

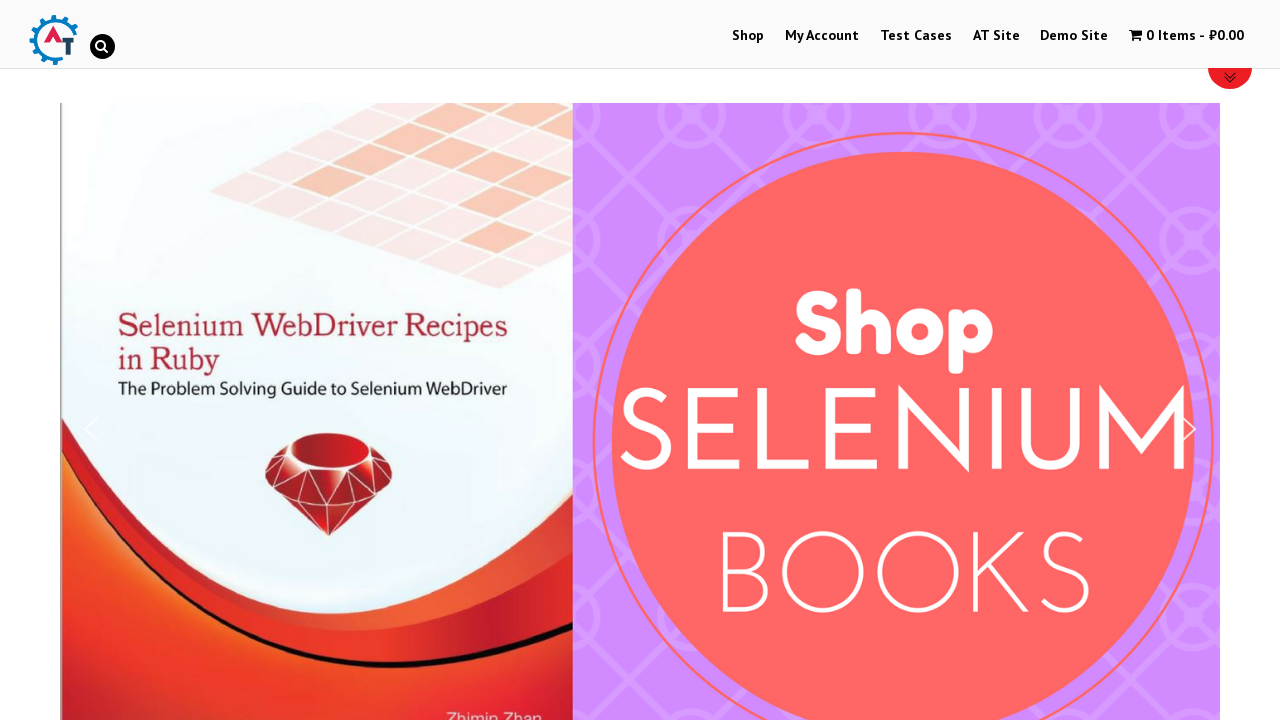

Clicked on Shop menu item at (748, 36) on text=Shop
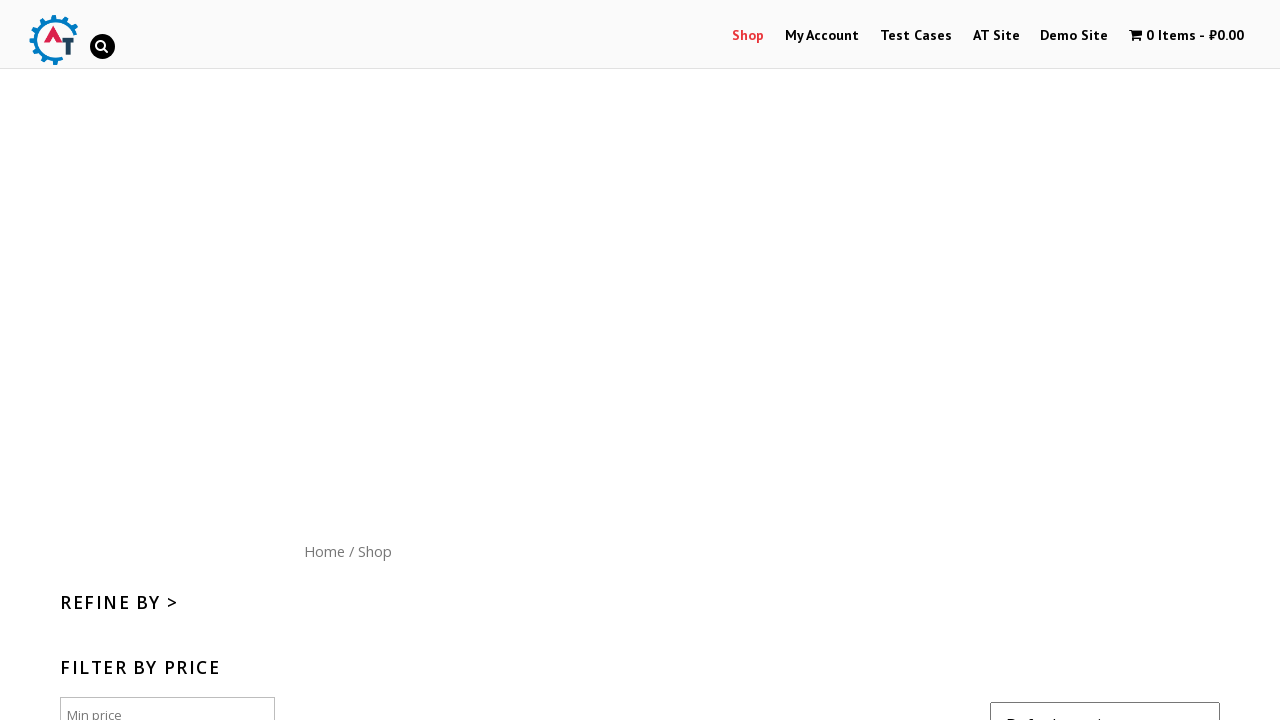

Waited for shop page to load
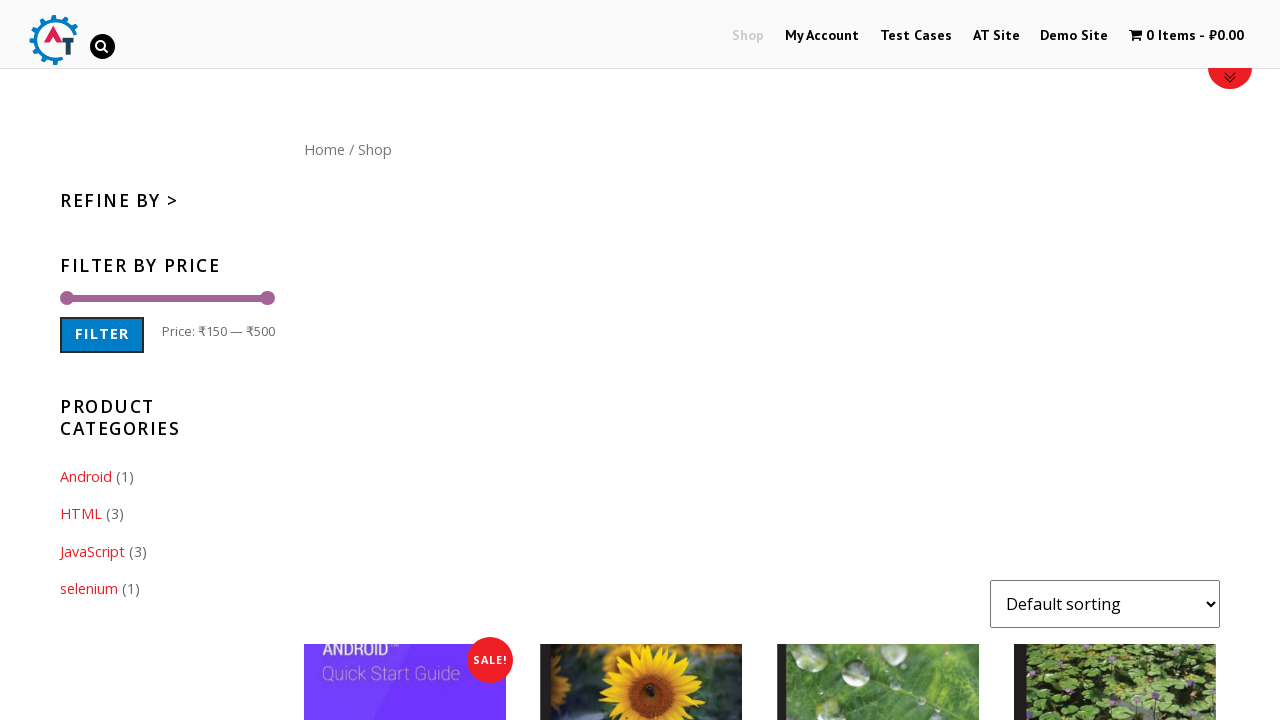

Selected 'Price: High to Low' sorting option on #content form select
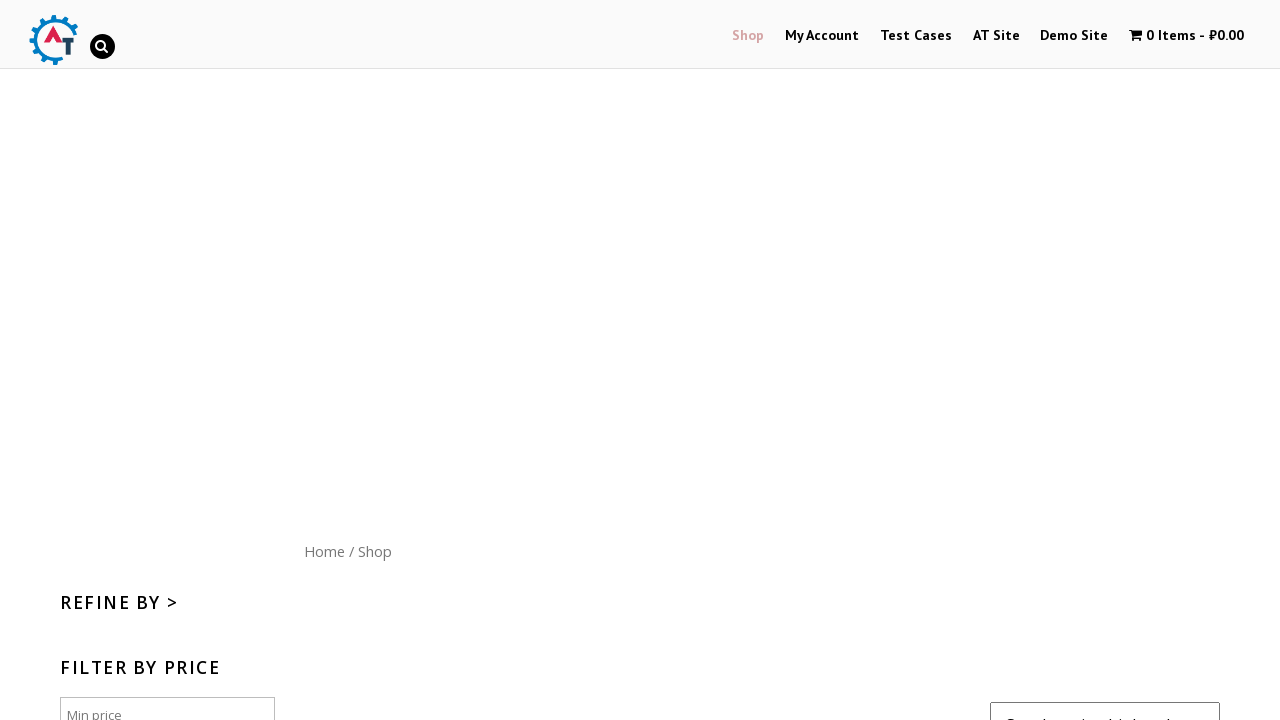

Waited for products to be sorted by price high to low
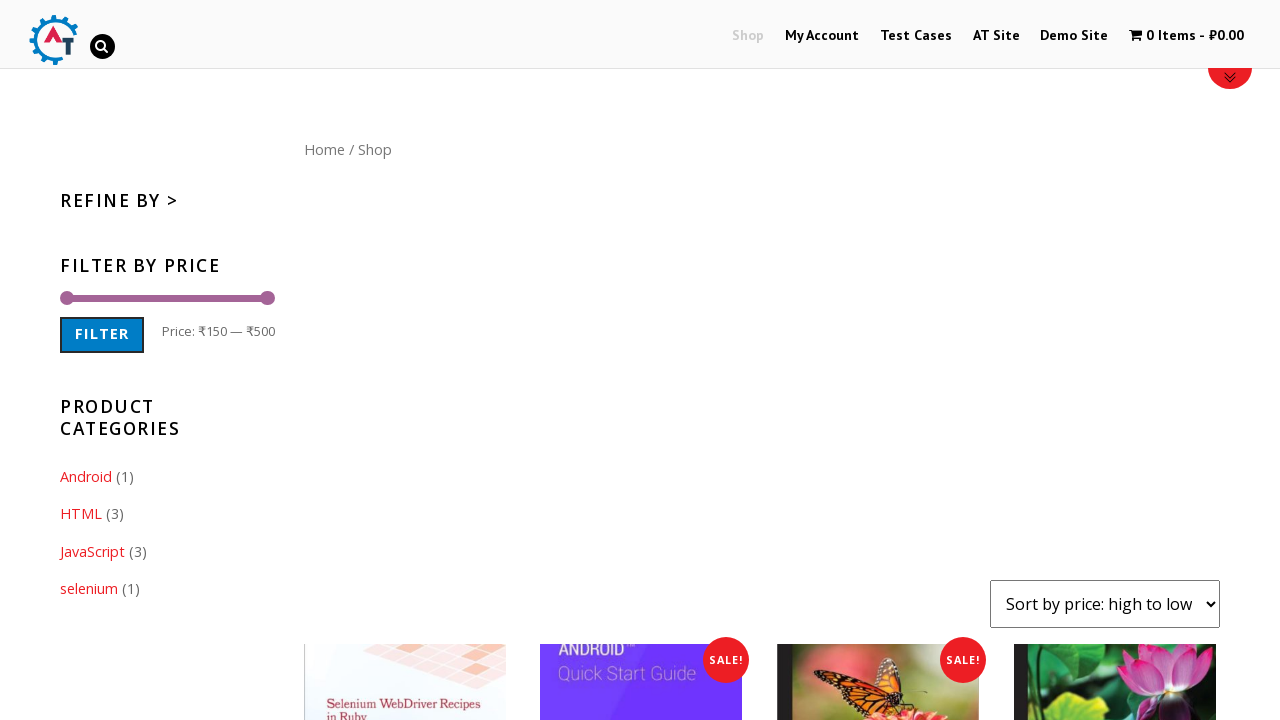

Products list became visible
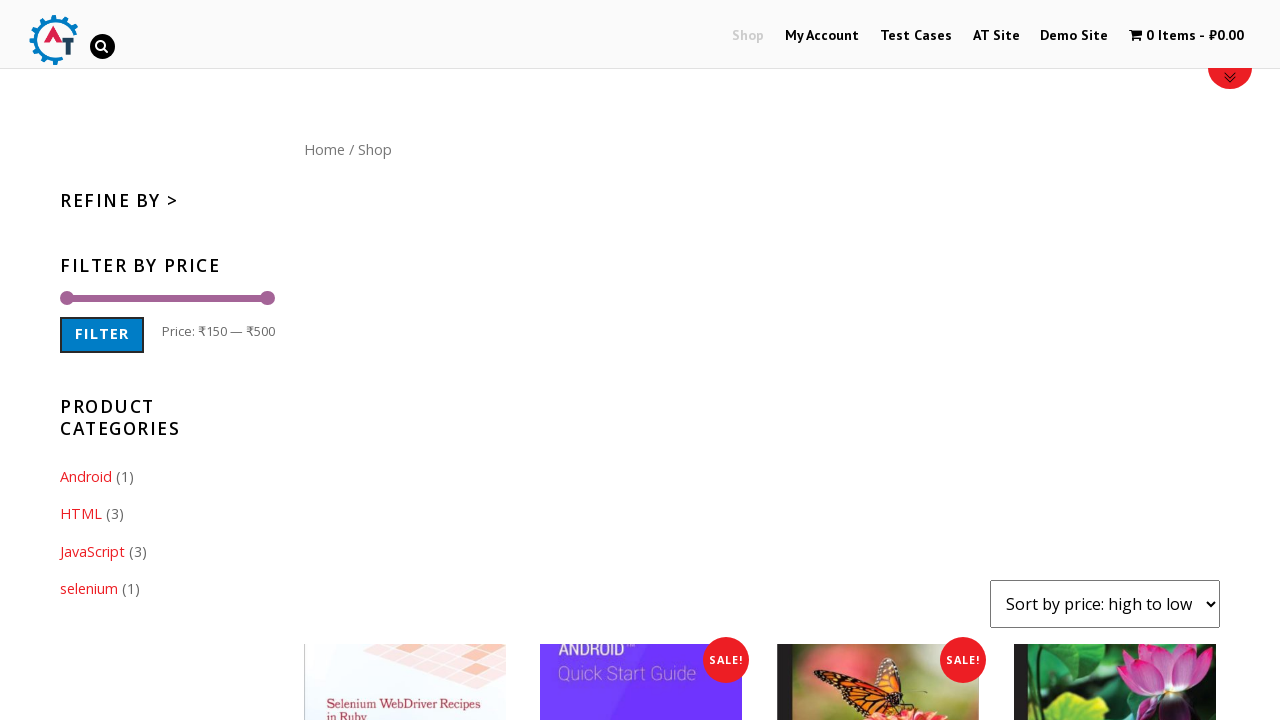

Clicked on the first (most expensive) product image at (405, 619) on #content ul li:first-child a:first-child img
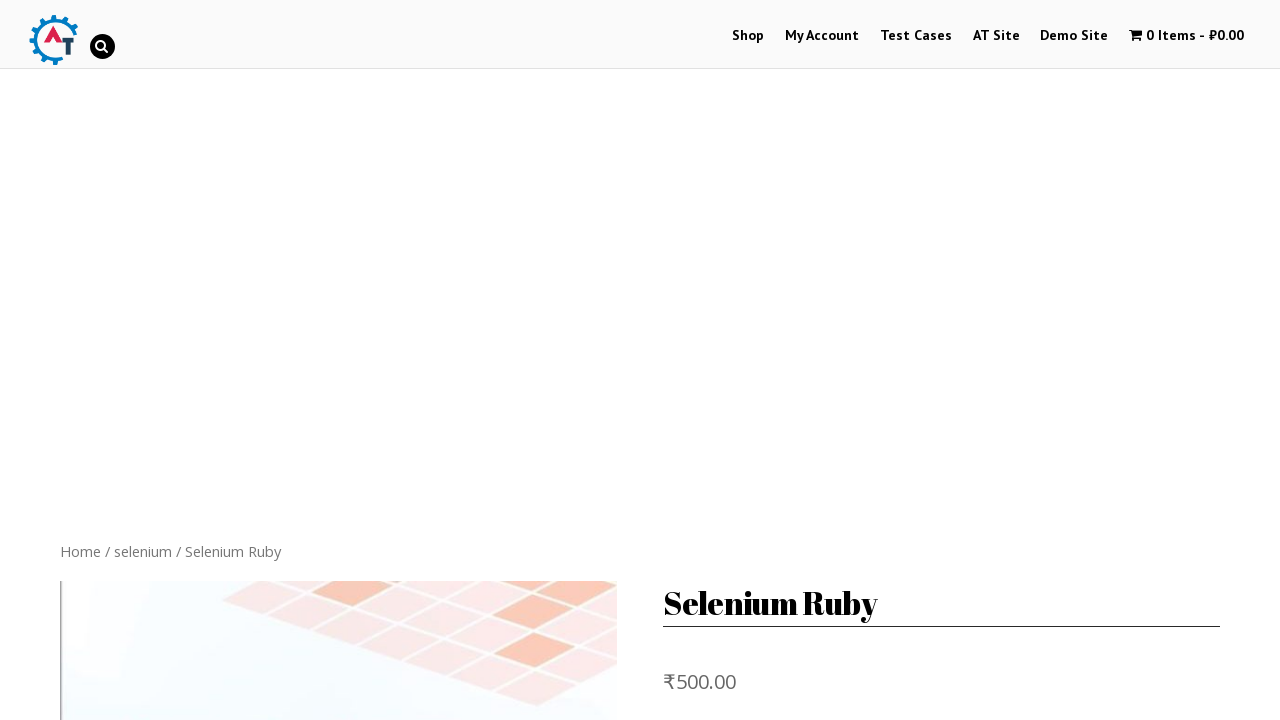

Waited for product details page to load
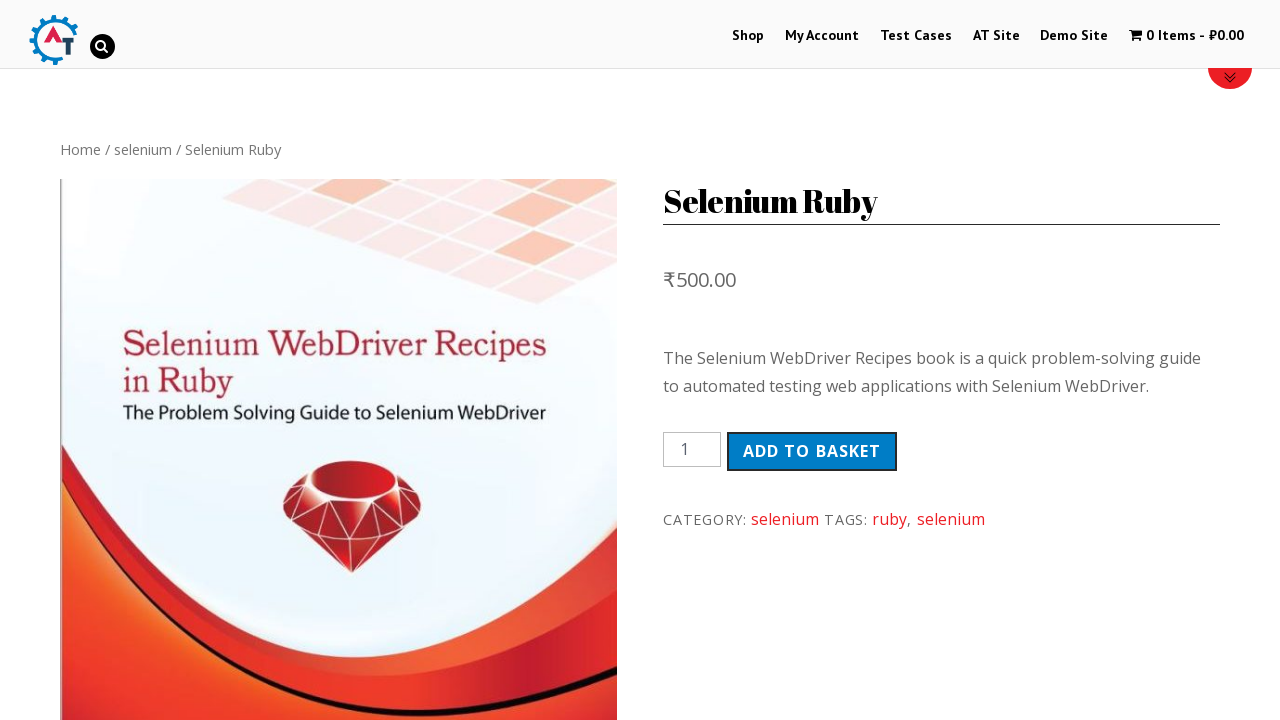

Verified product 'Selenium Ruby' is displayed on the product details page
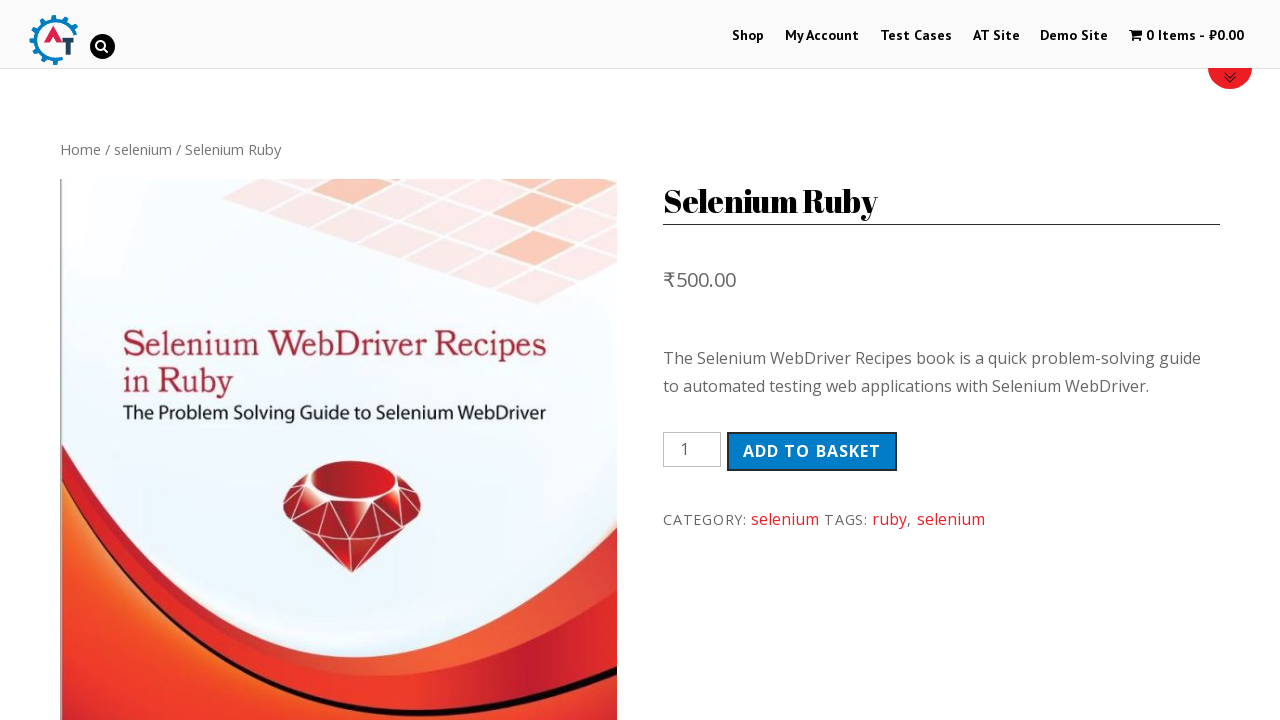

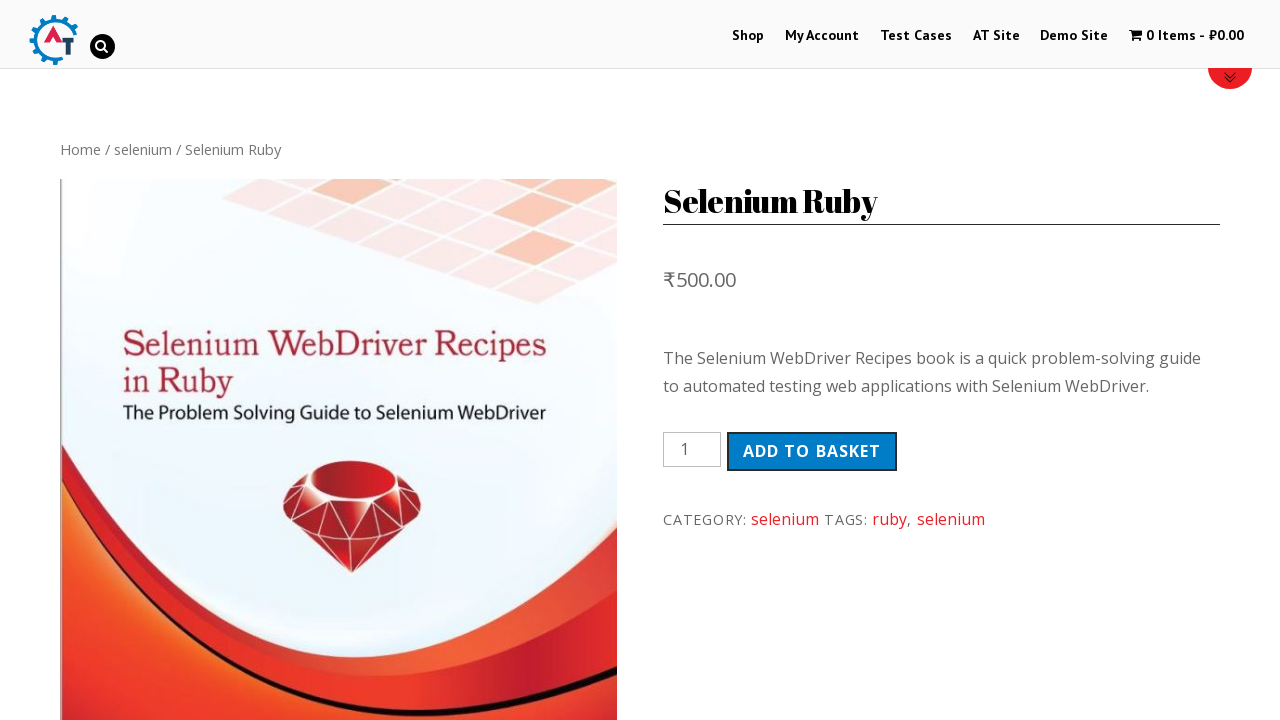